Tests double-click functionality on W3Schools interactive example by double-clicking a paragraph element within an iframe

Starting URL: https://www.w3schools.com/jsref/tryit.asp?filename=tryjsref_ondblclick

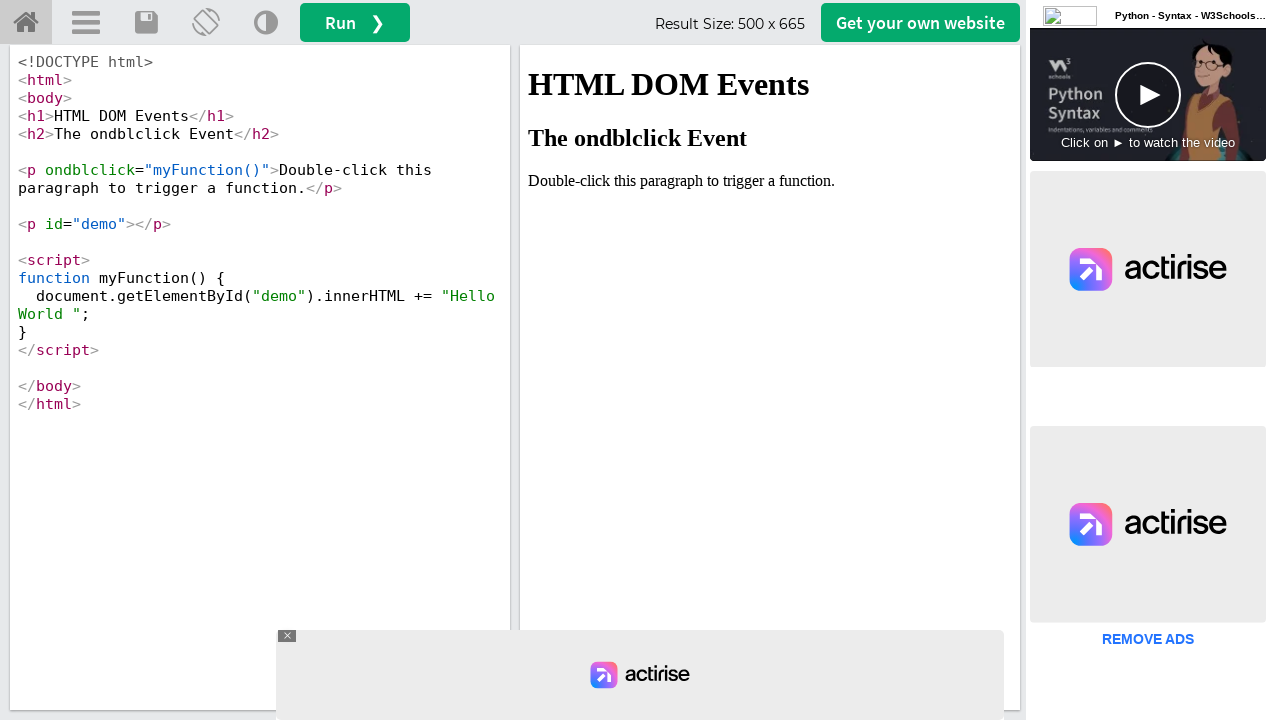

Navigated to W3Schools double-click example page
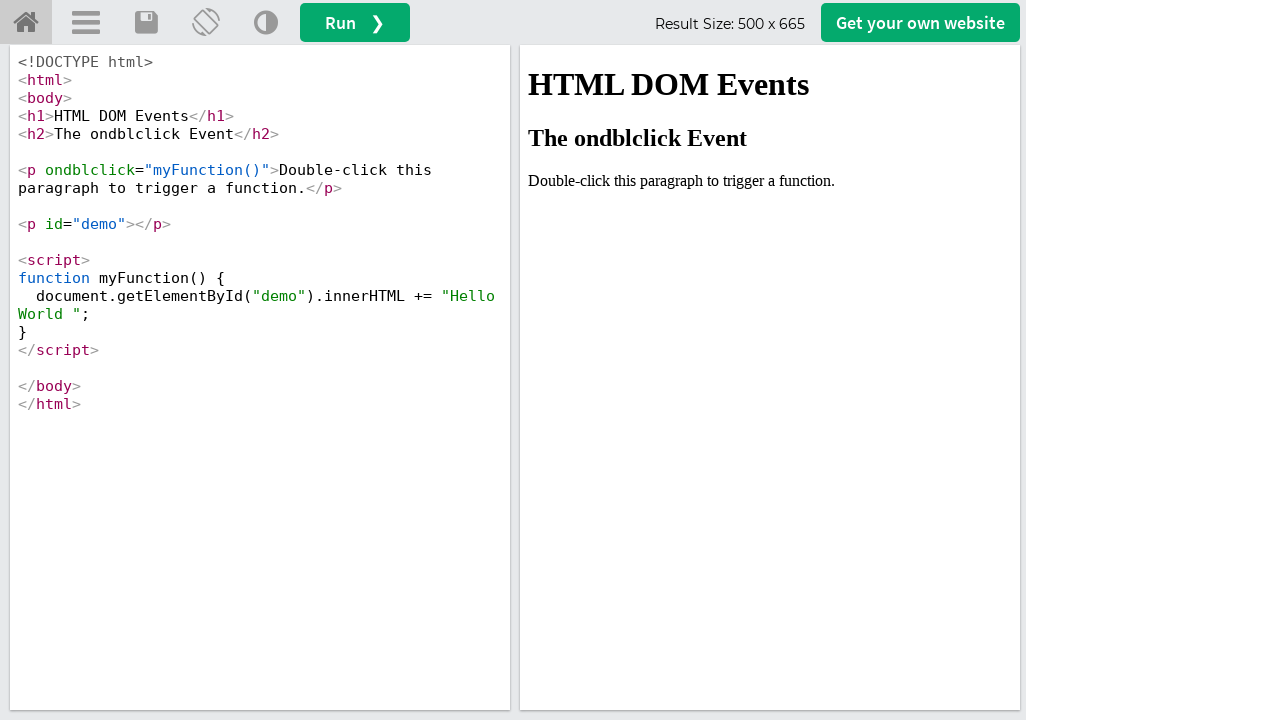

Located iframe element containing the interactive example
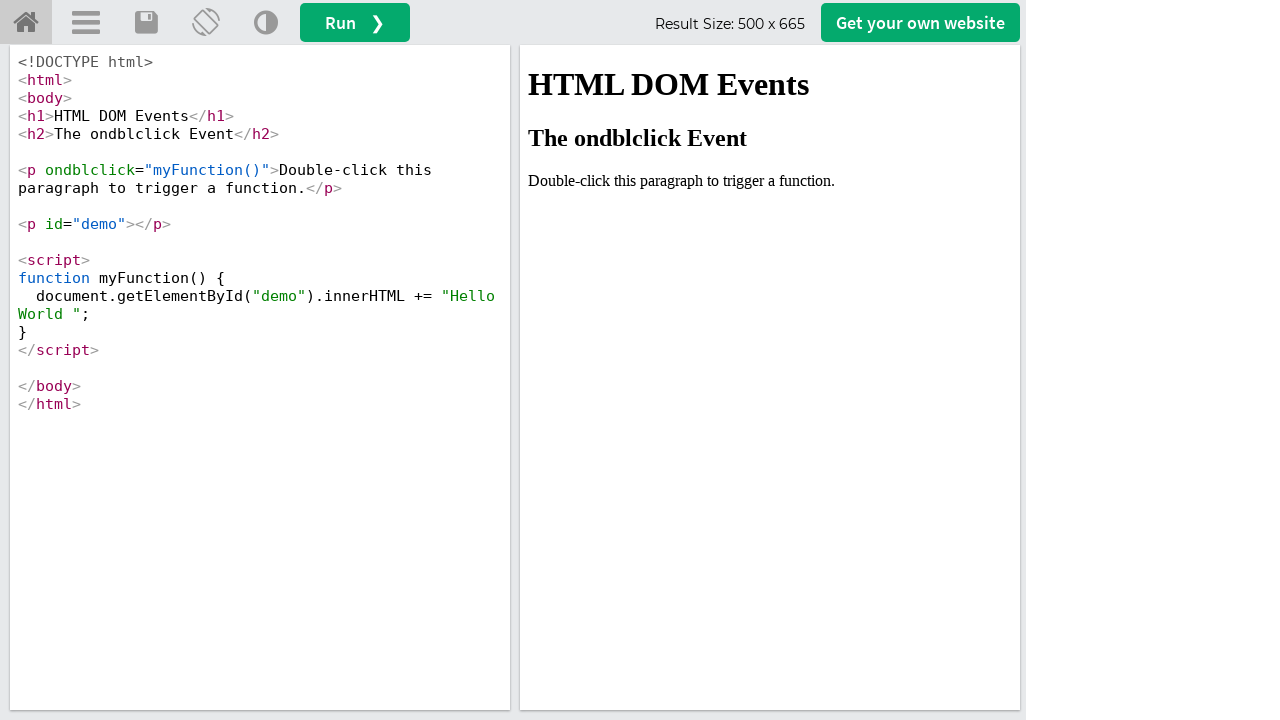

Double-clicked the paragraph element to trigger the function at (770, 181) on iframe#iframeResult >> internal:control=enter-frame >> xpath=//p[text()='Double-
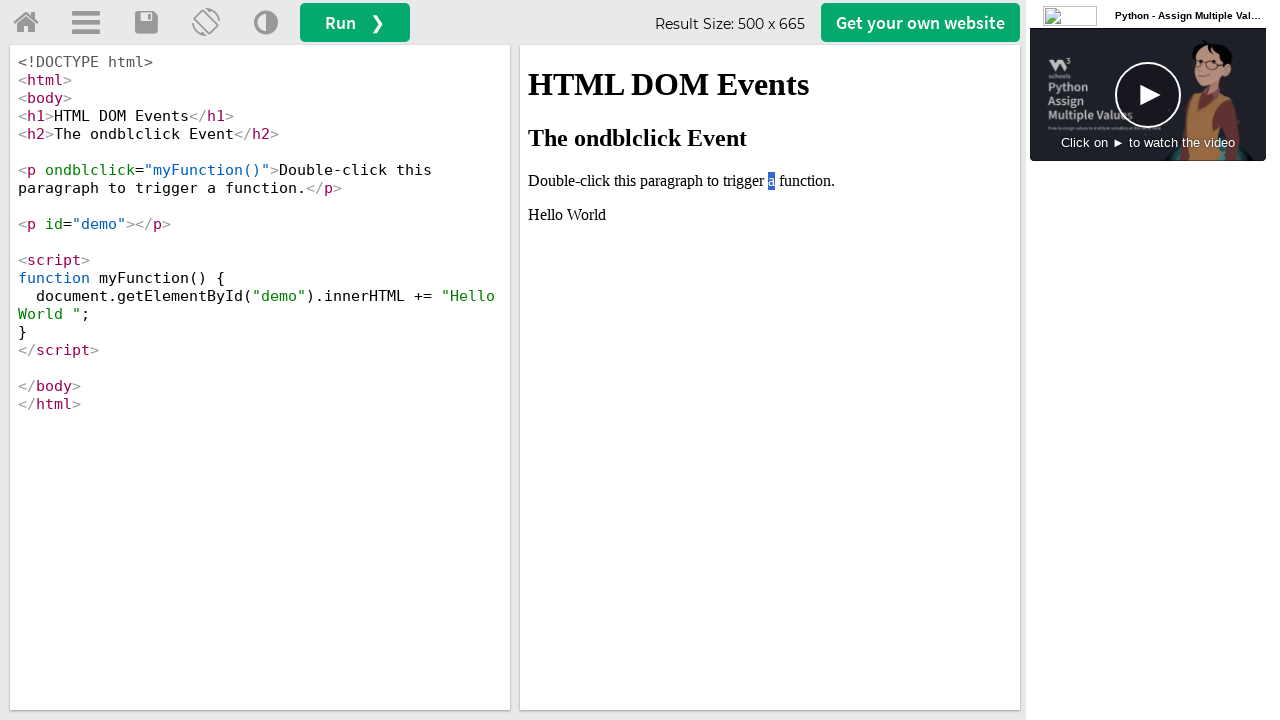

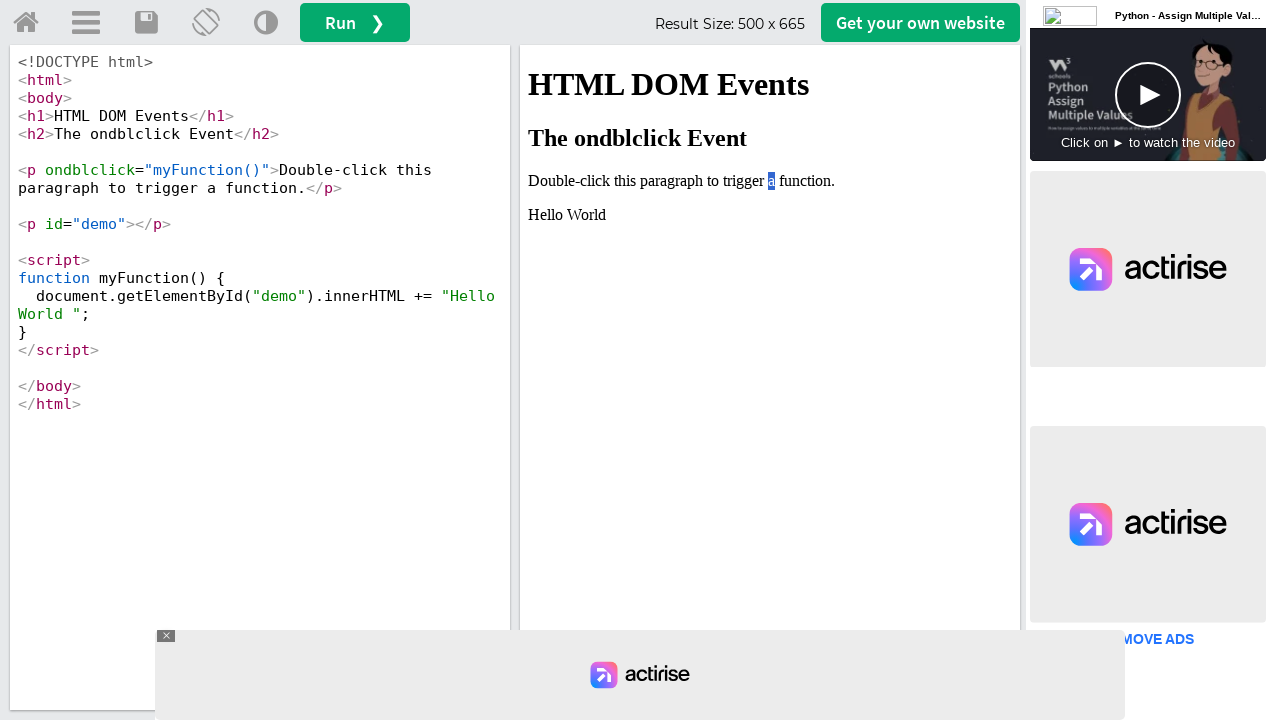